Creates multiple todo items by entering text for each and pressing Enter, then verifies they are displayed

Starting URL: https://todomvc.com/examples/react/dist/#/

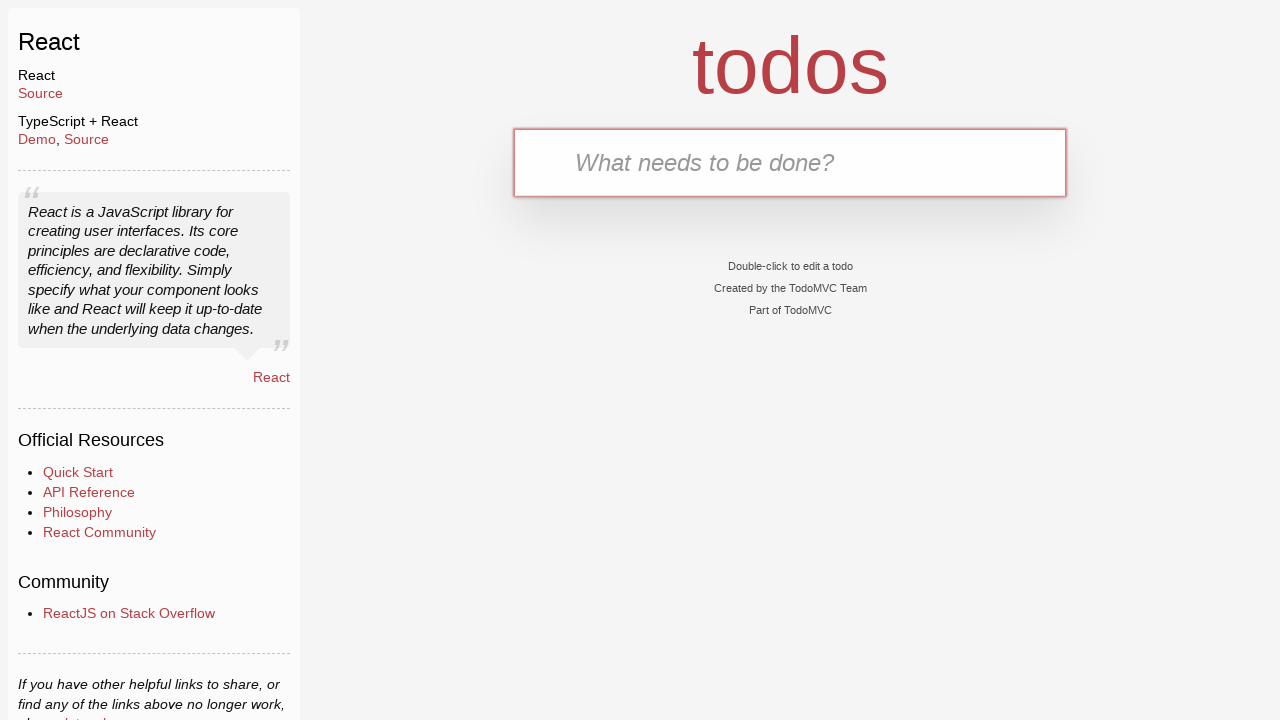

Clicked on input field to focus at (790, 162) on .new-todo
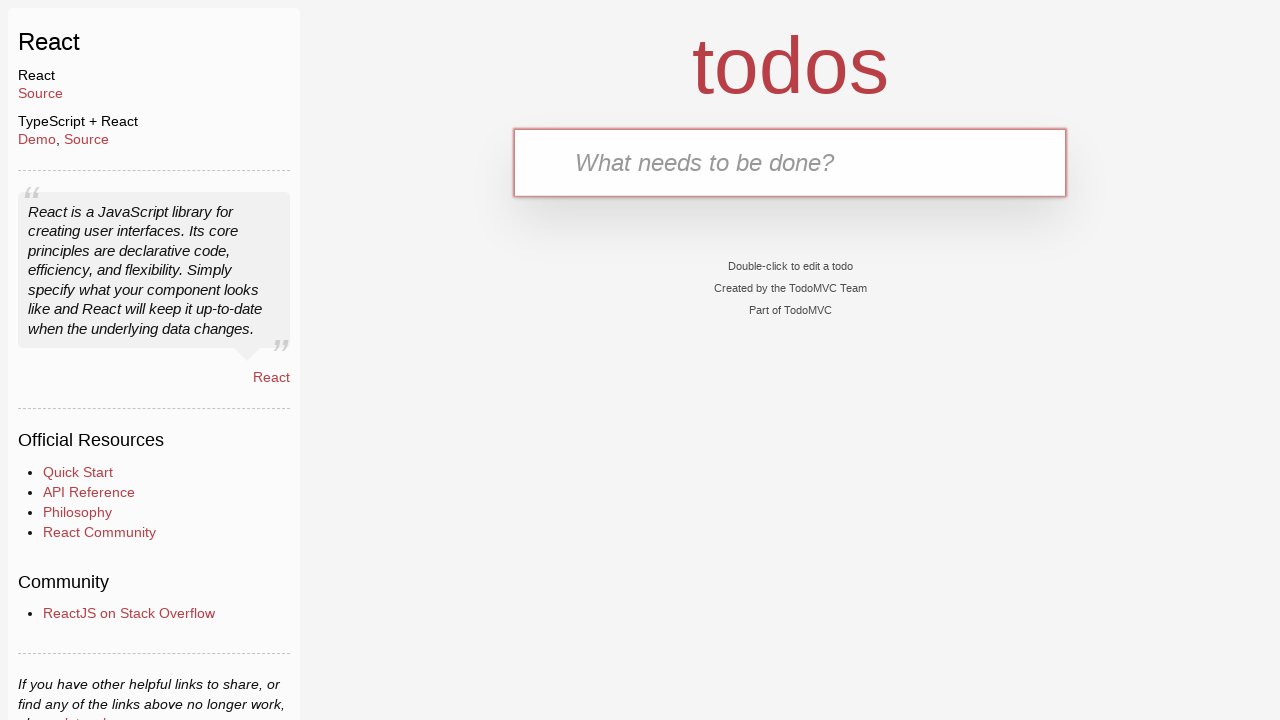

Filled input field with first todo item '1.Make a cup of coffee' on .new-todo
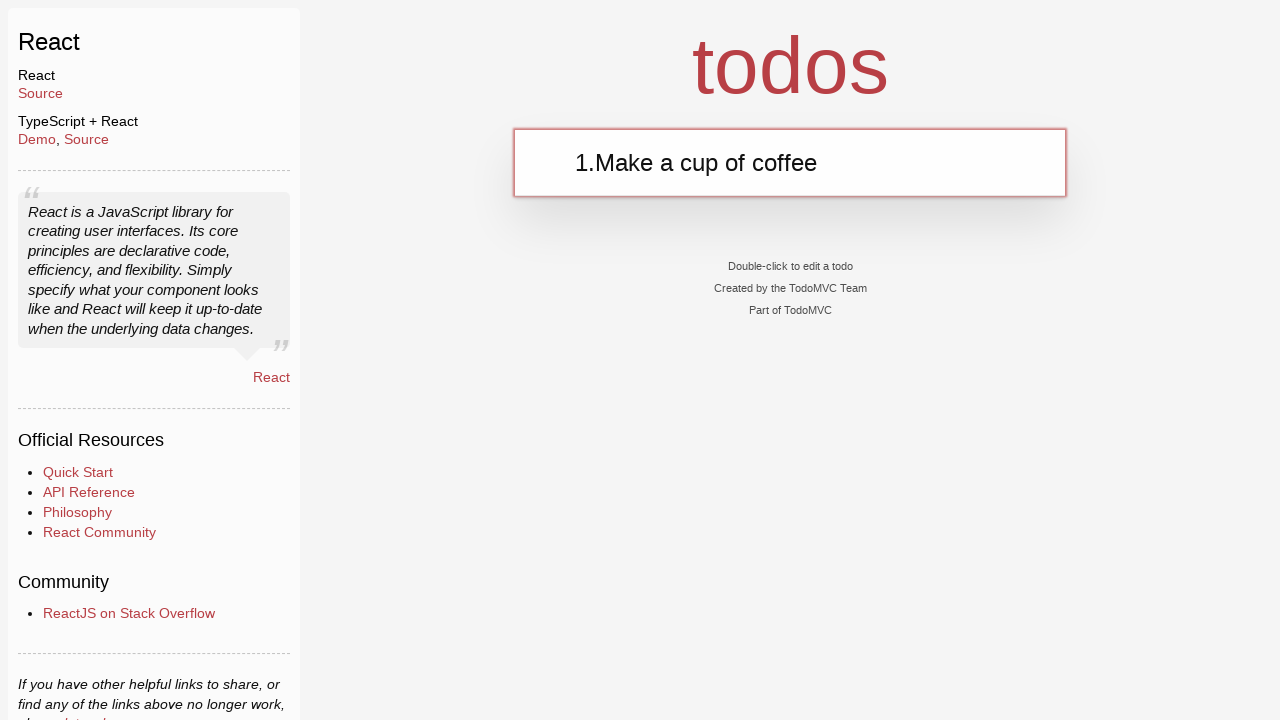

Pressed Enter to add first todo item on .new-todo
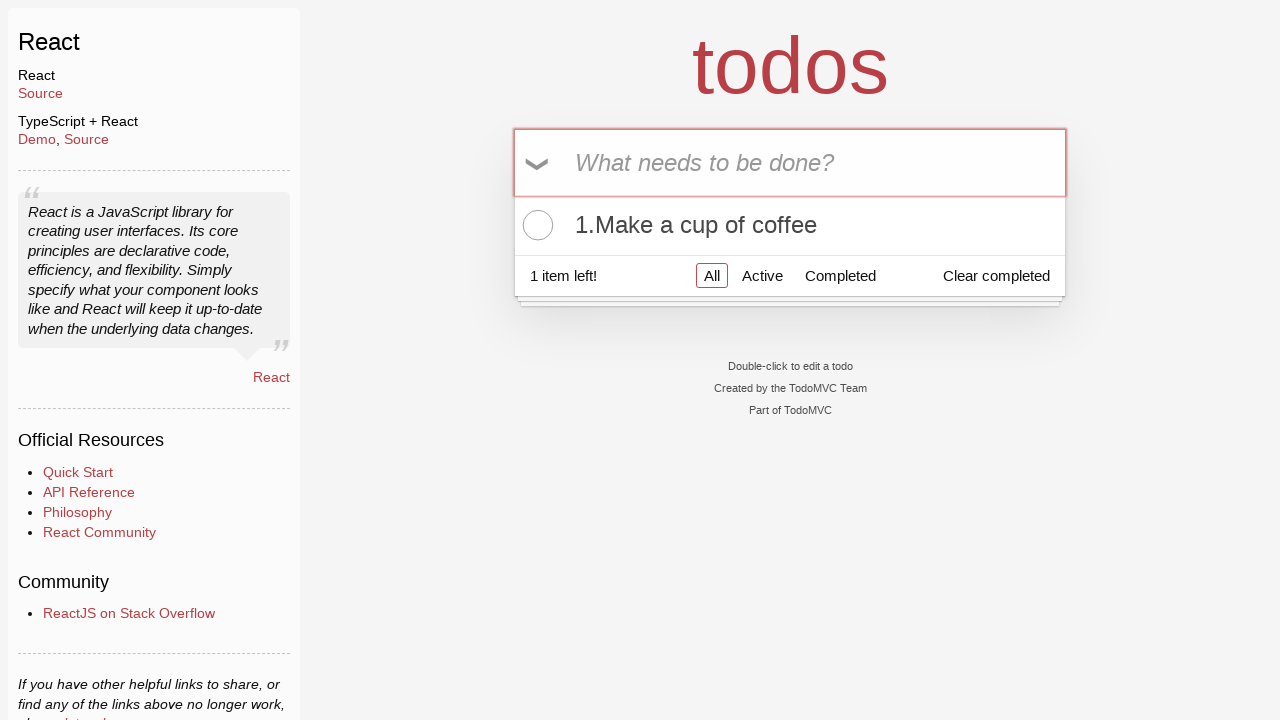

Filled input field with second todo item '2.Do some exercise' on .new-todo
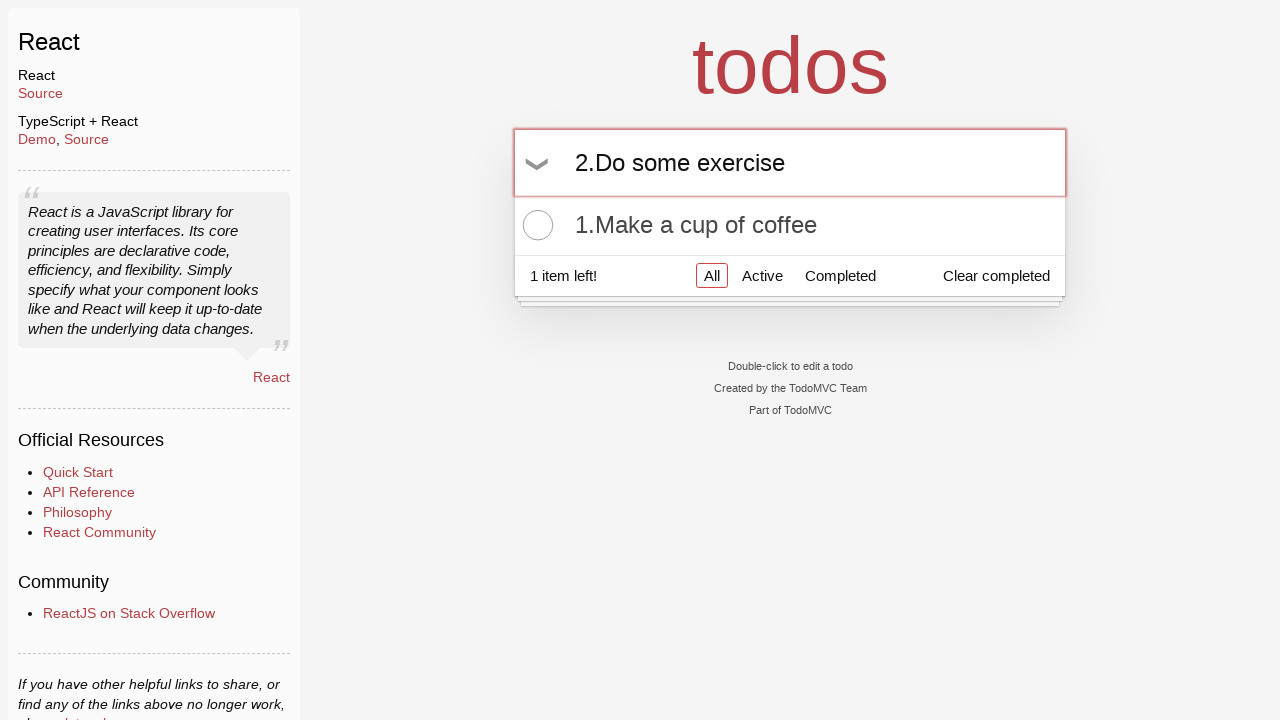

Pressed Enter to add second todo item on .new-todo
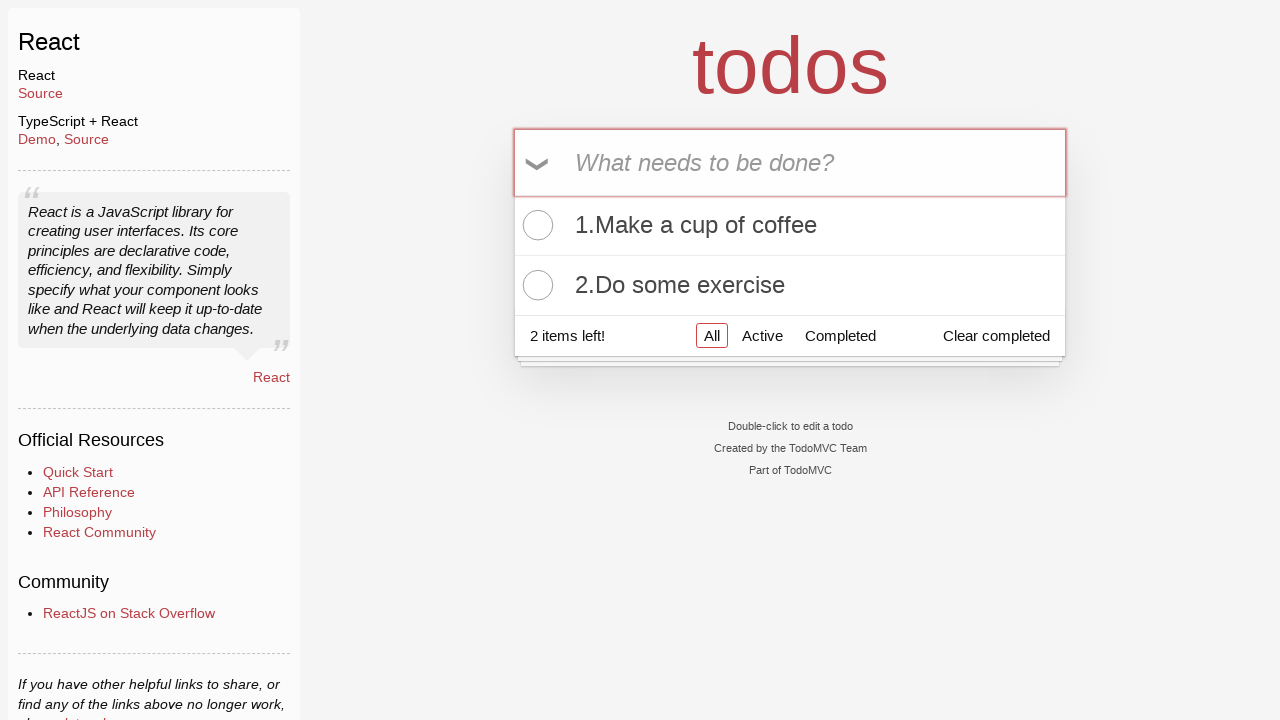

Todo items are now visible on the page
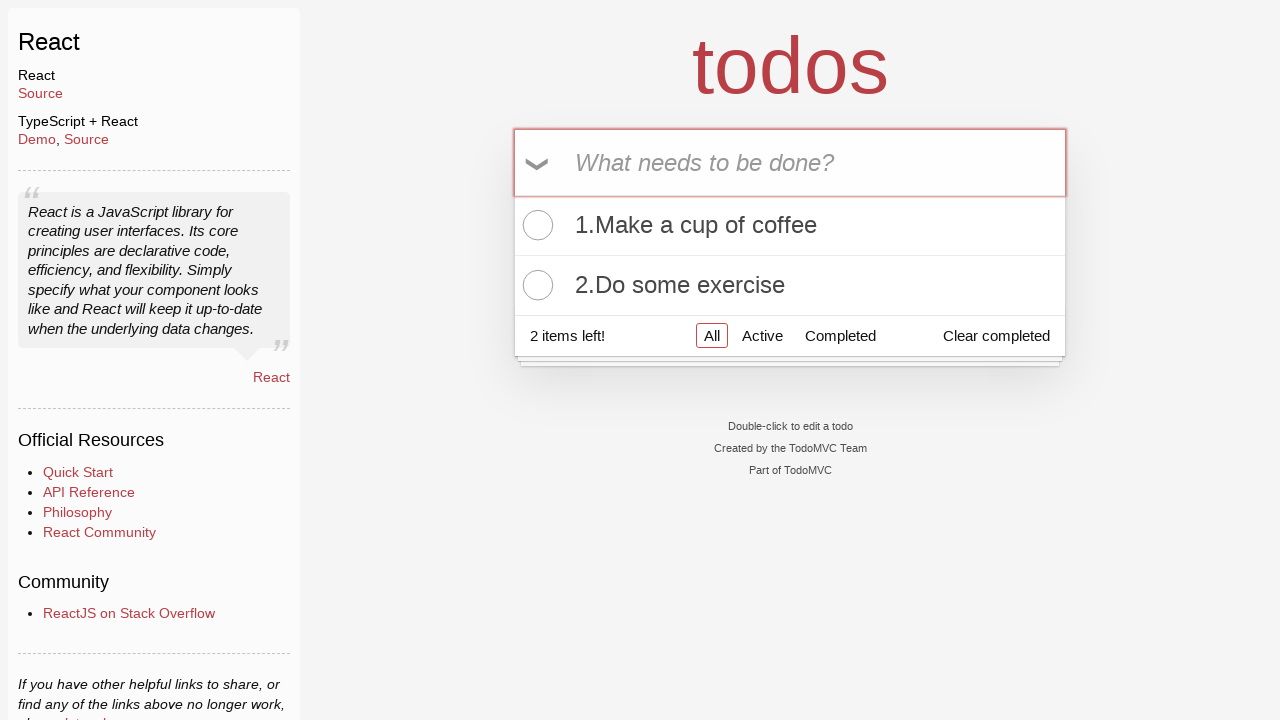

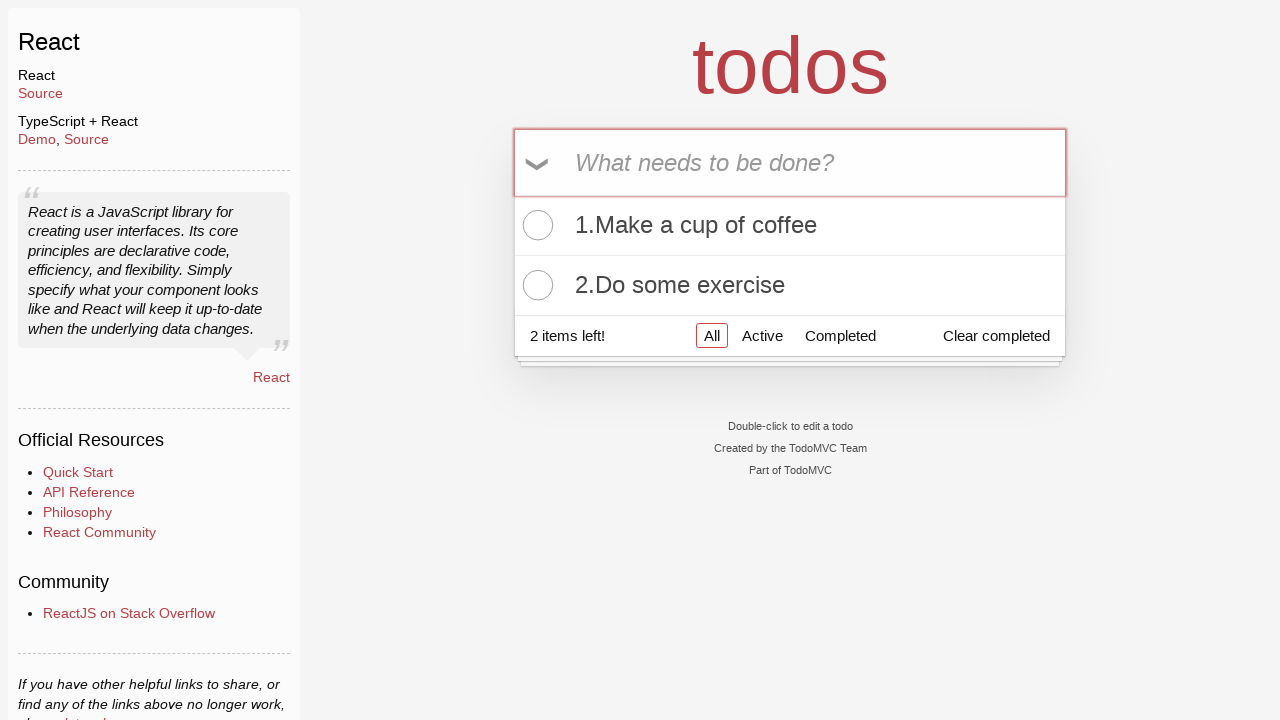